Navigates to riskwizard.com and verifies the page loads by checking that the page has a title

Starting URL: http://www.riskwizard.com

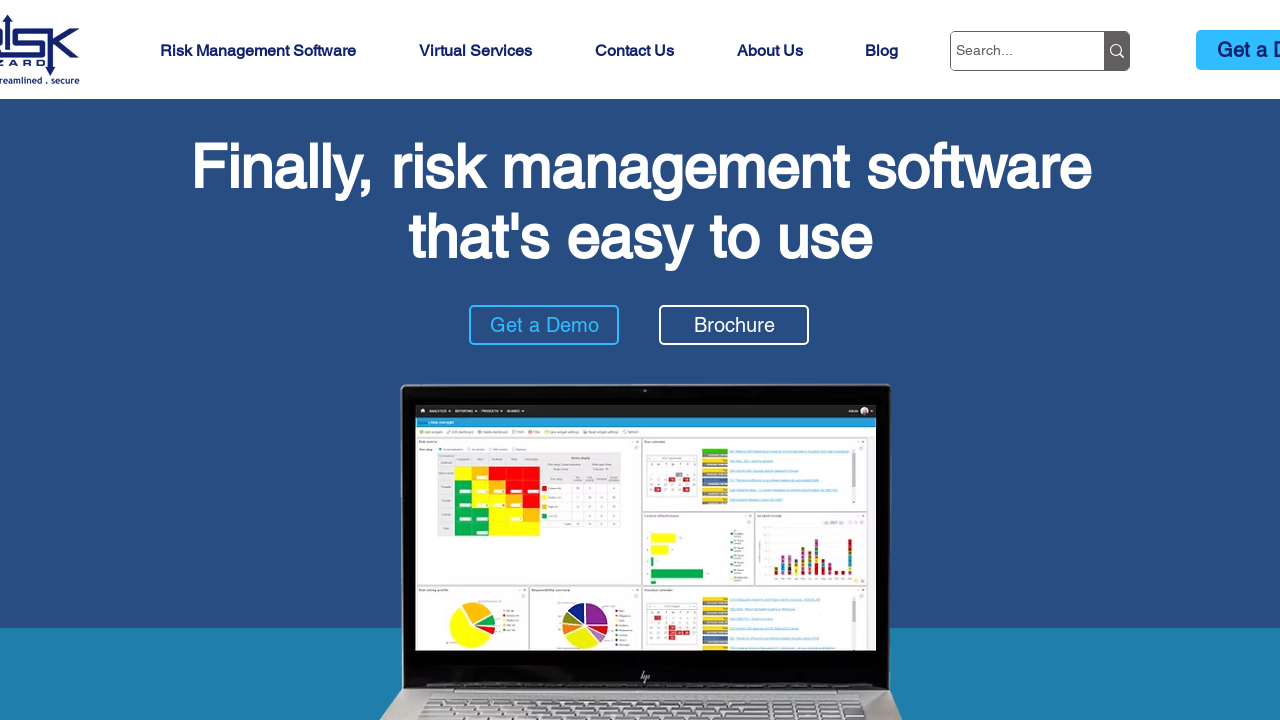

Navigated to http://www.riskwizard.com
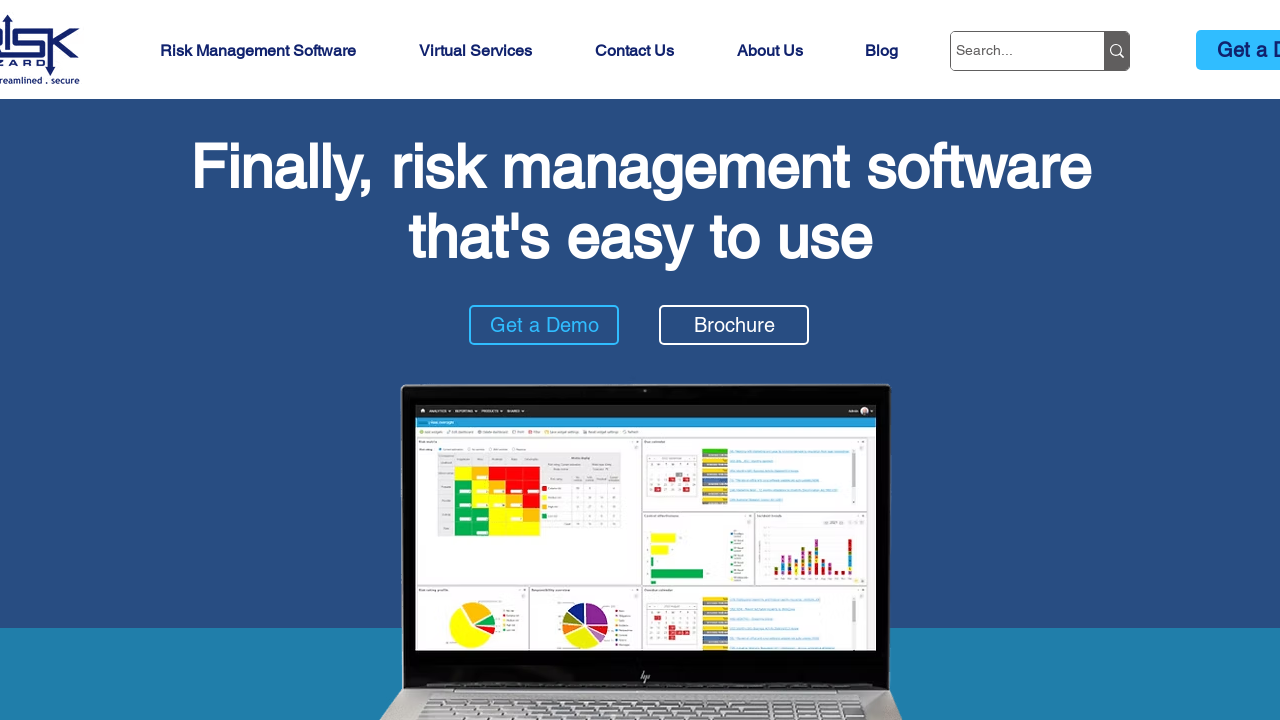

Retrieved page title: Risk Management Software | Risk Wizard
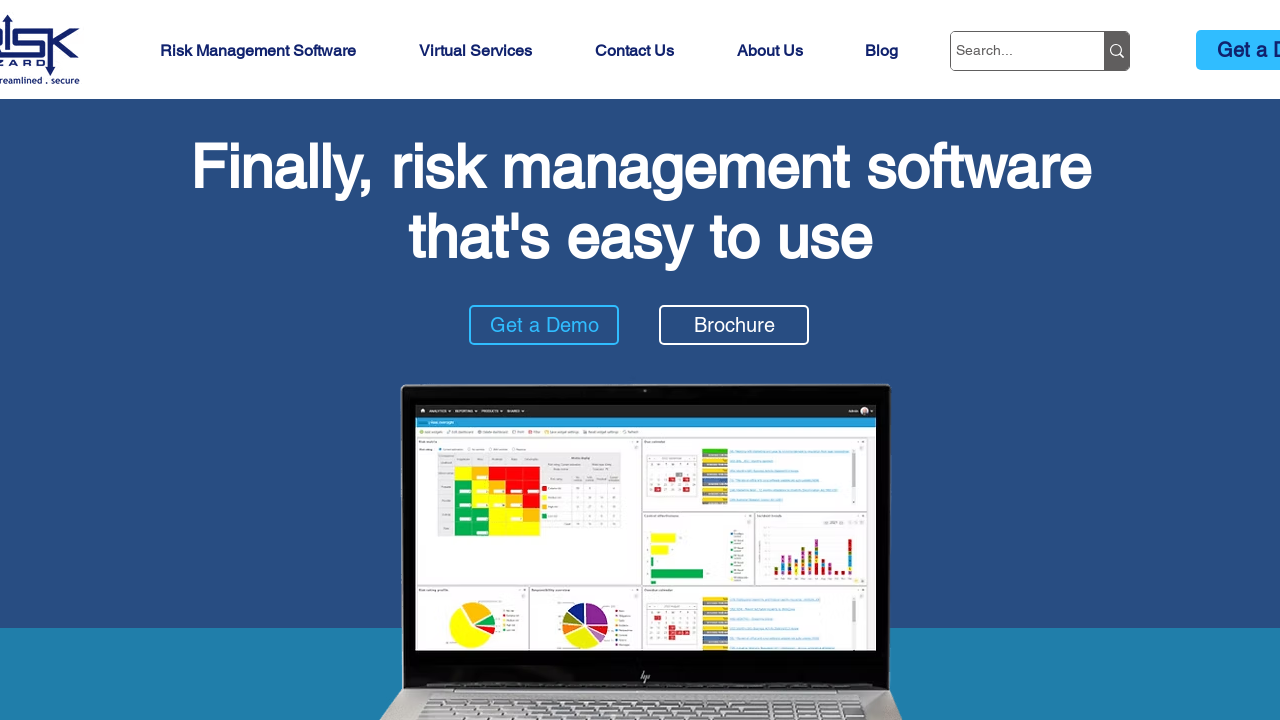

Printed page title to console
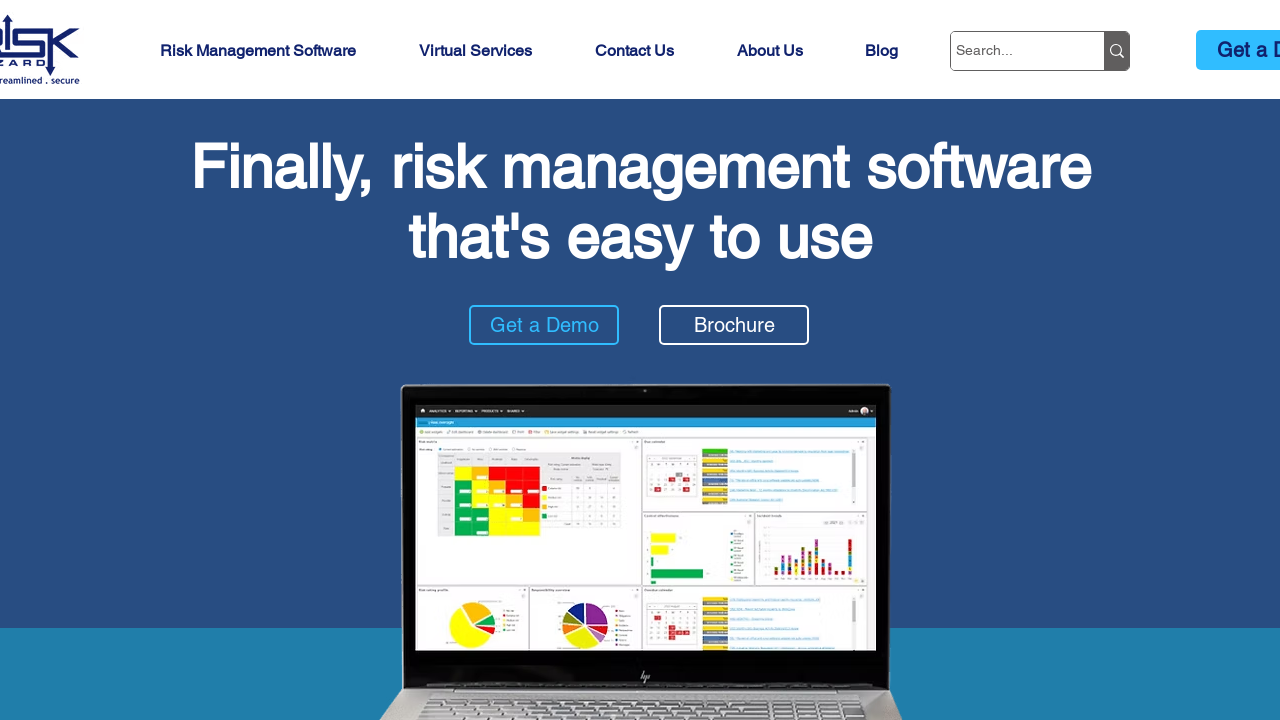

Verified that page has a non-empty title
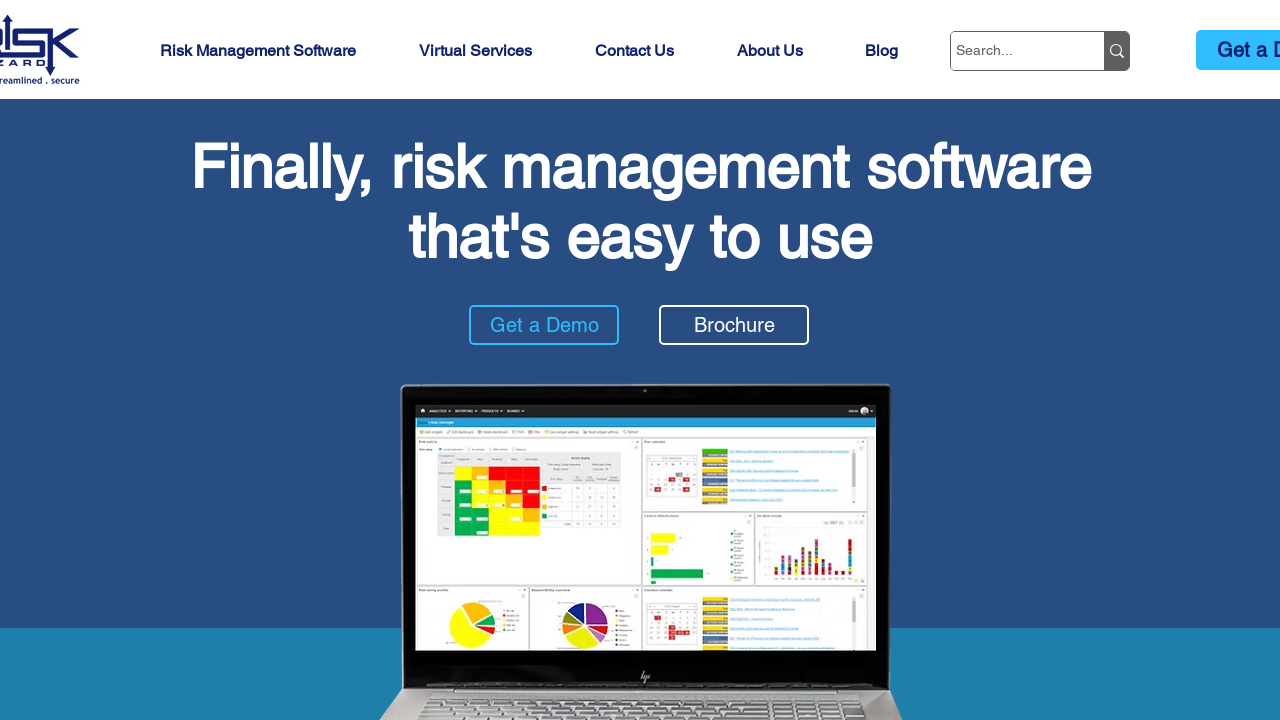

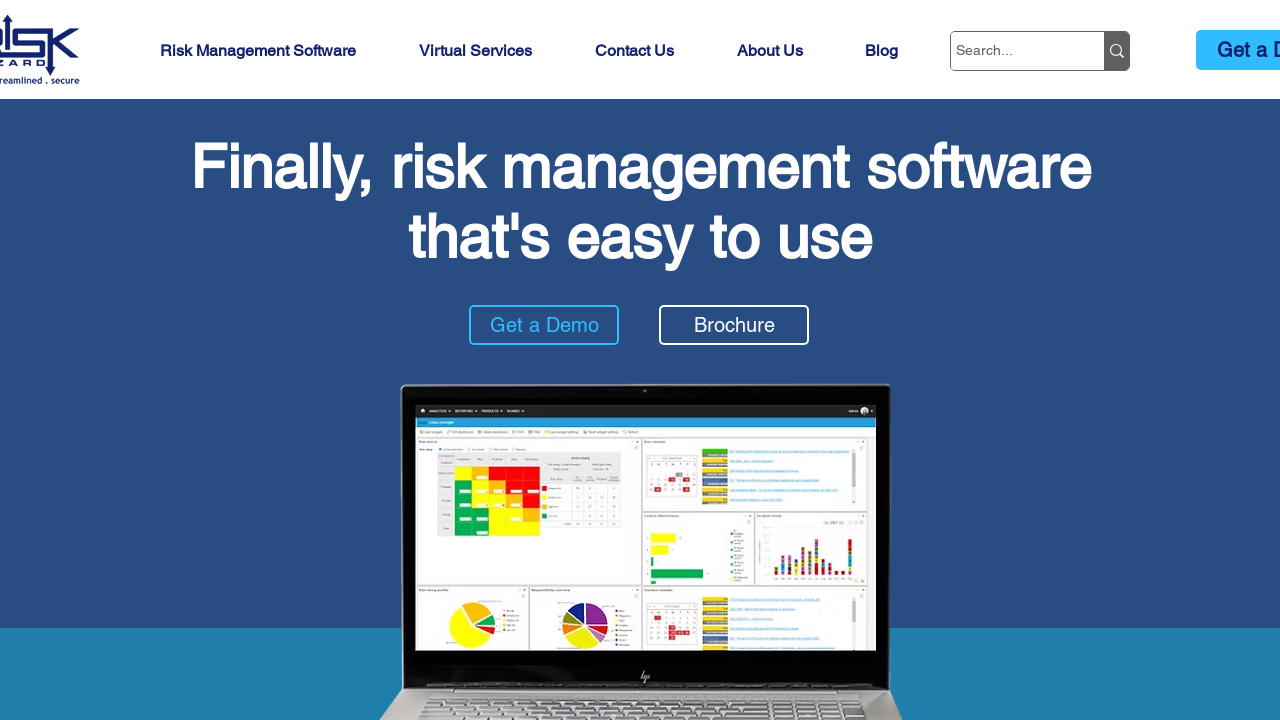